Tests different mouse click actions on a demo page: double-click, right-click (context click), and regular click on three different buttons

Starting URL: https://demoqa.com/buttons

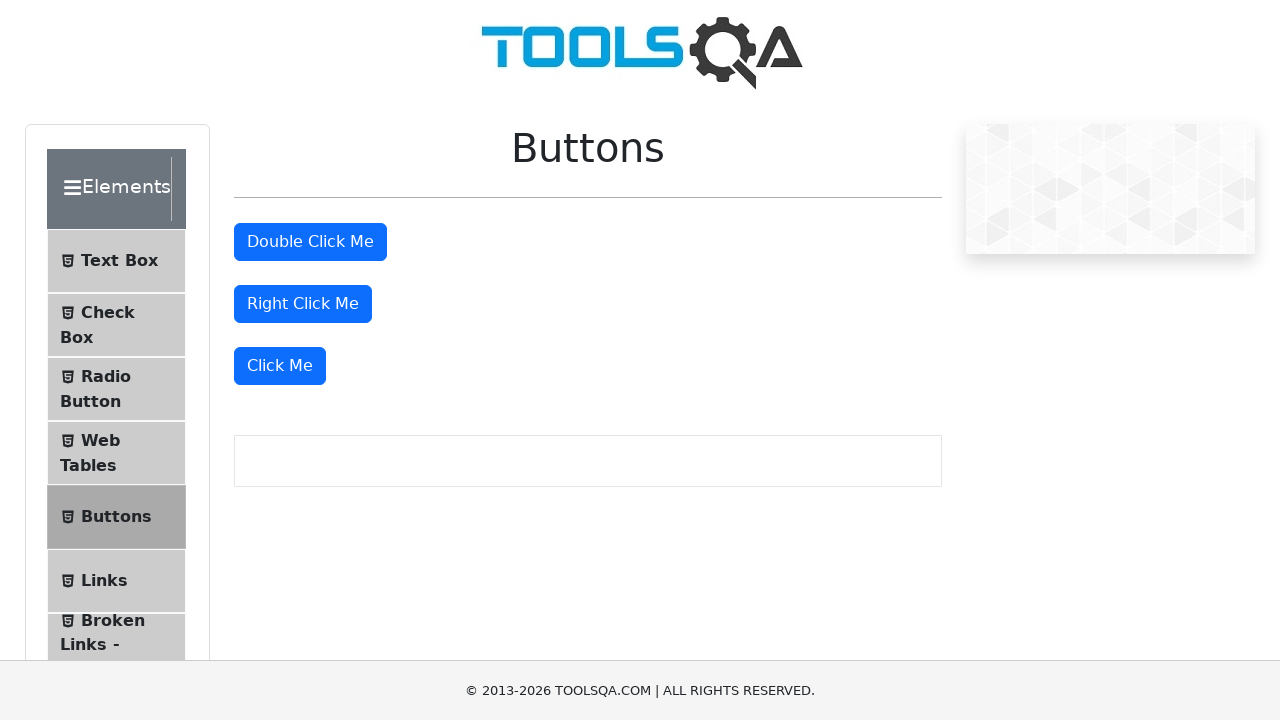

Double-clicked the double-click button at (310, 242) on #doubleClickBtn
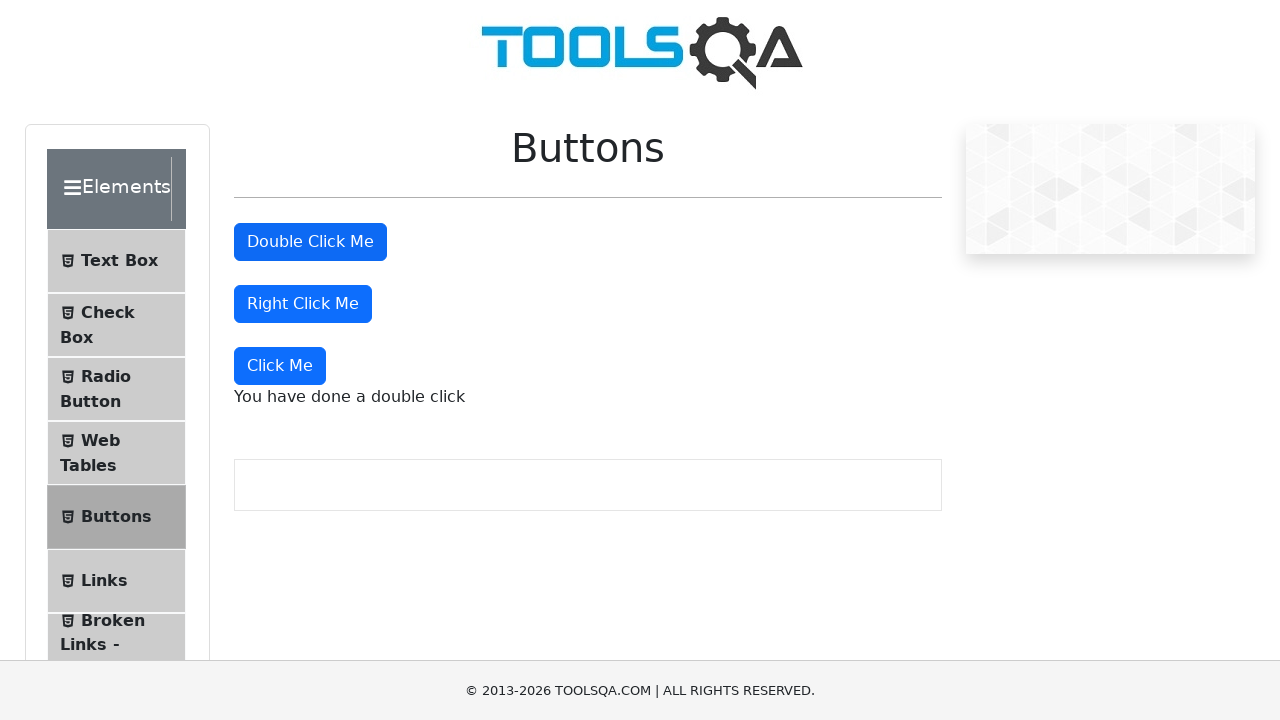

Right-clicked (context clicked) the right-click button at (303, 304) on #rightClickBtn
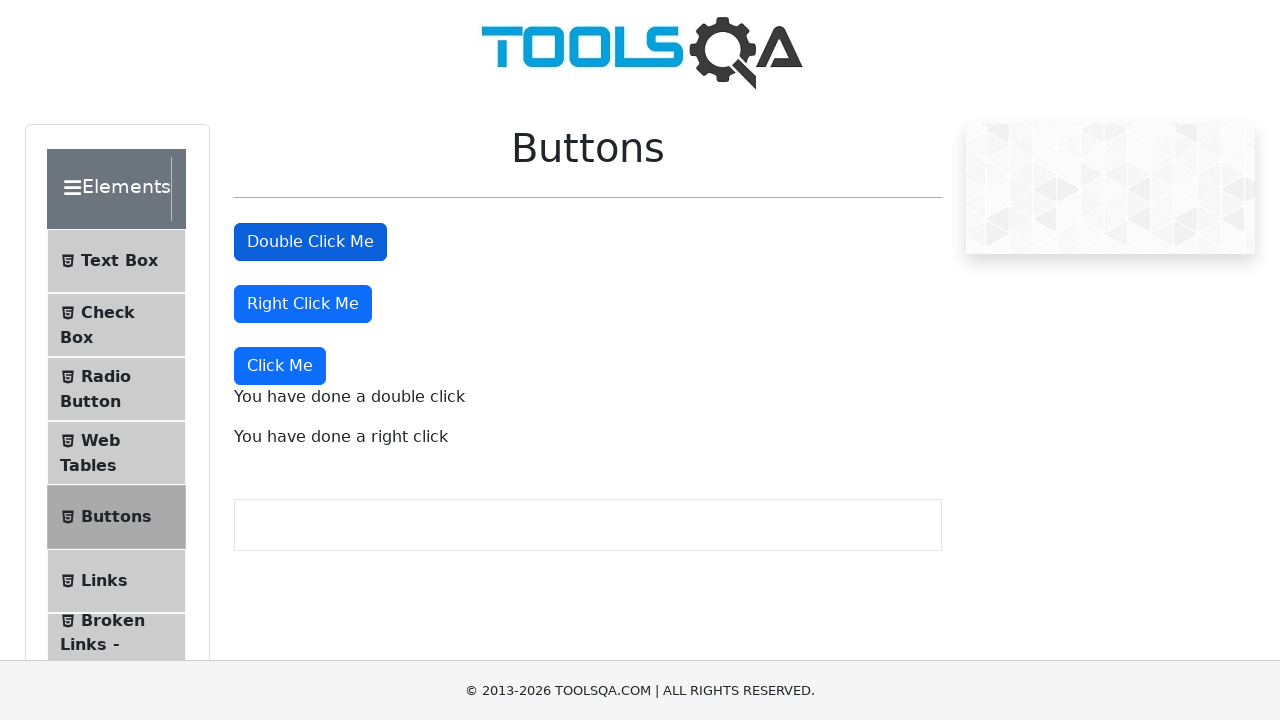

Clicked the 'Click Me' button at (280, 366) on xpath=//button[text()='Click Me']
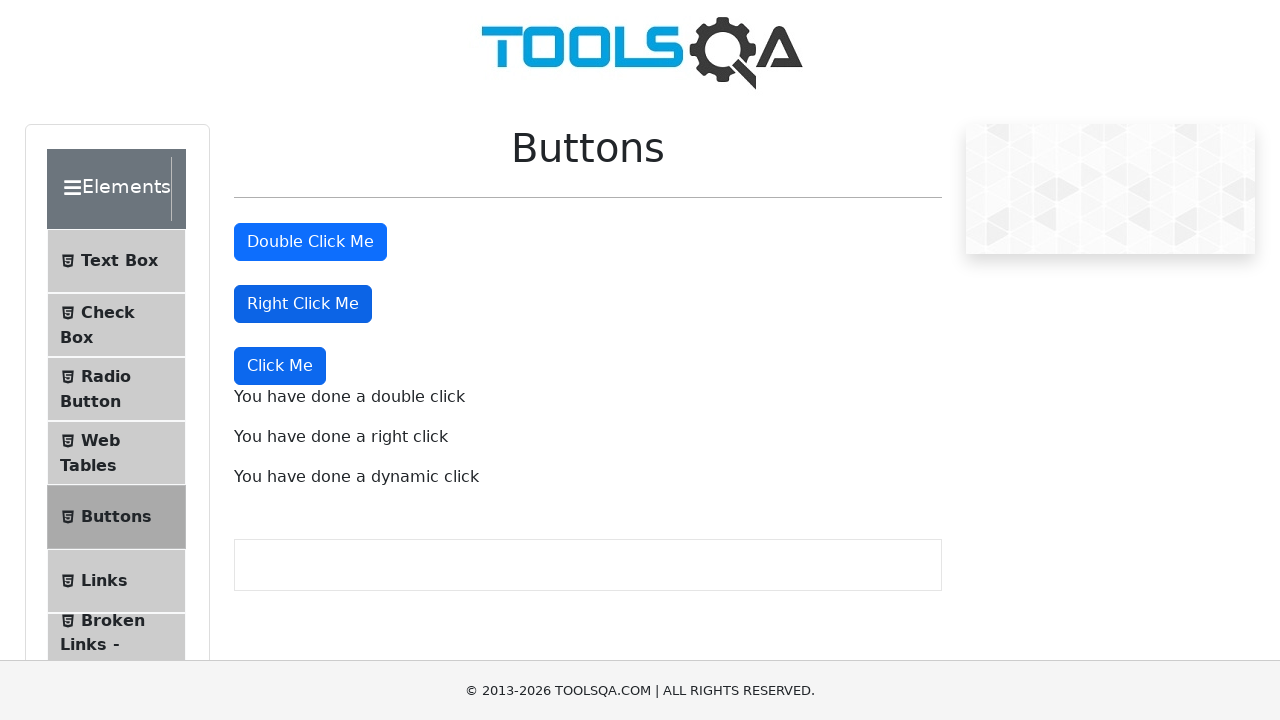

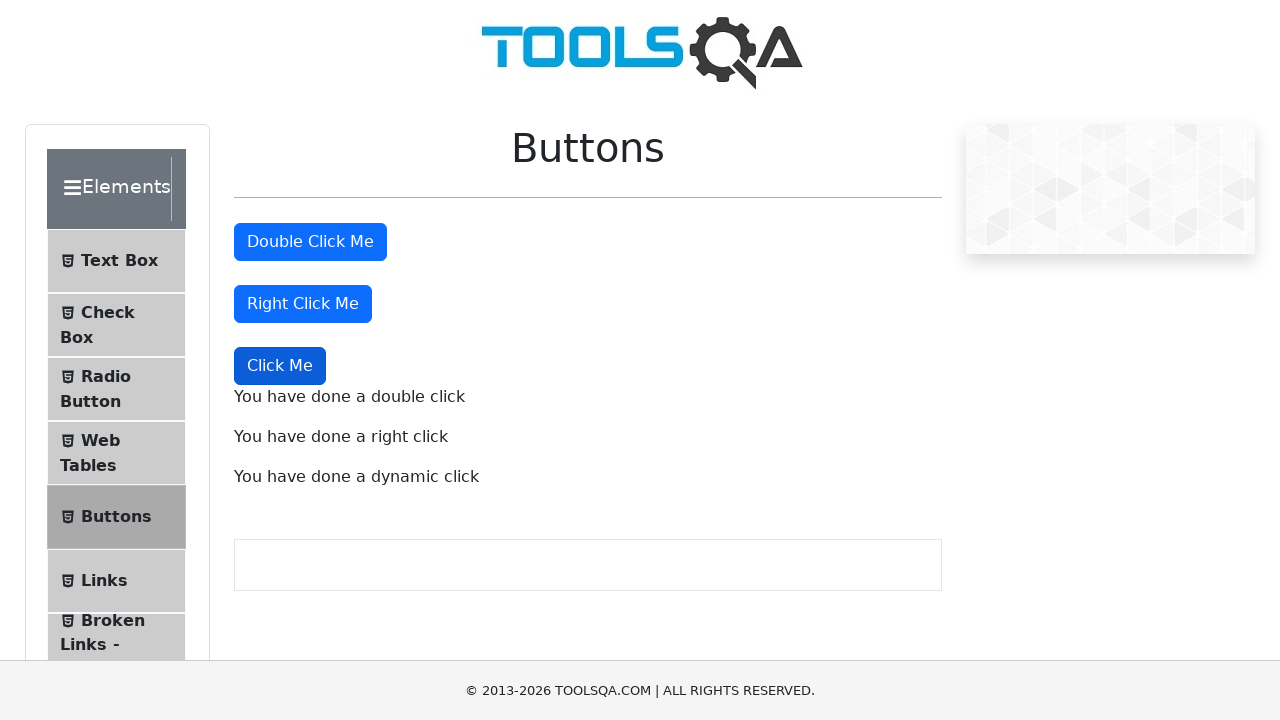